Tests navigation to the Book Store Application section by clicking on the corresponding card and verifying the URL

Starting URL: https://demoqa.com/

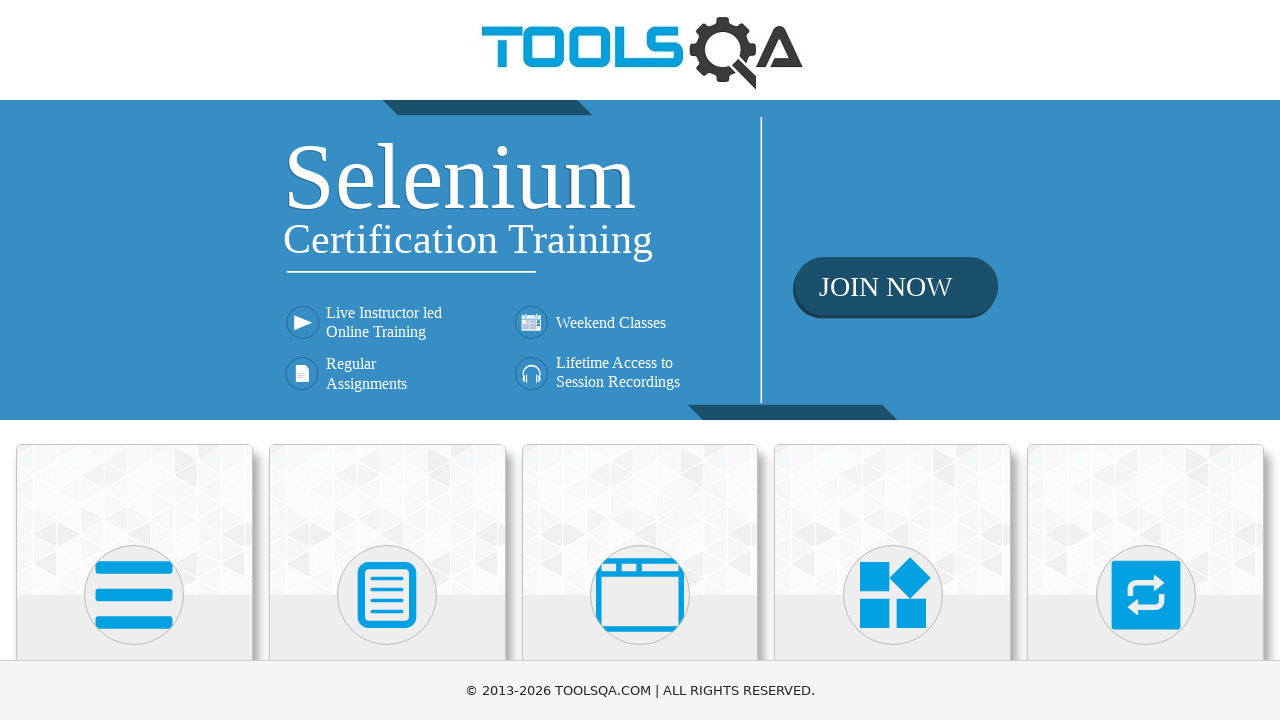

Located all card elements on the page
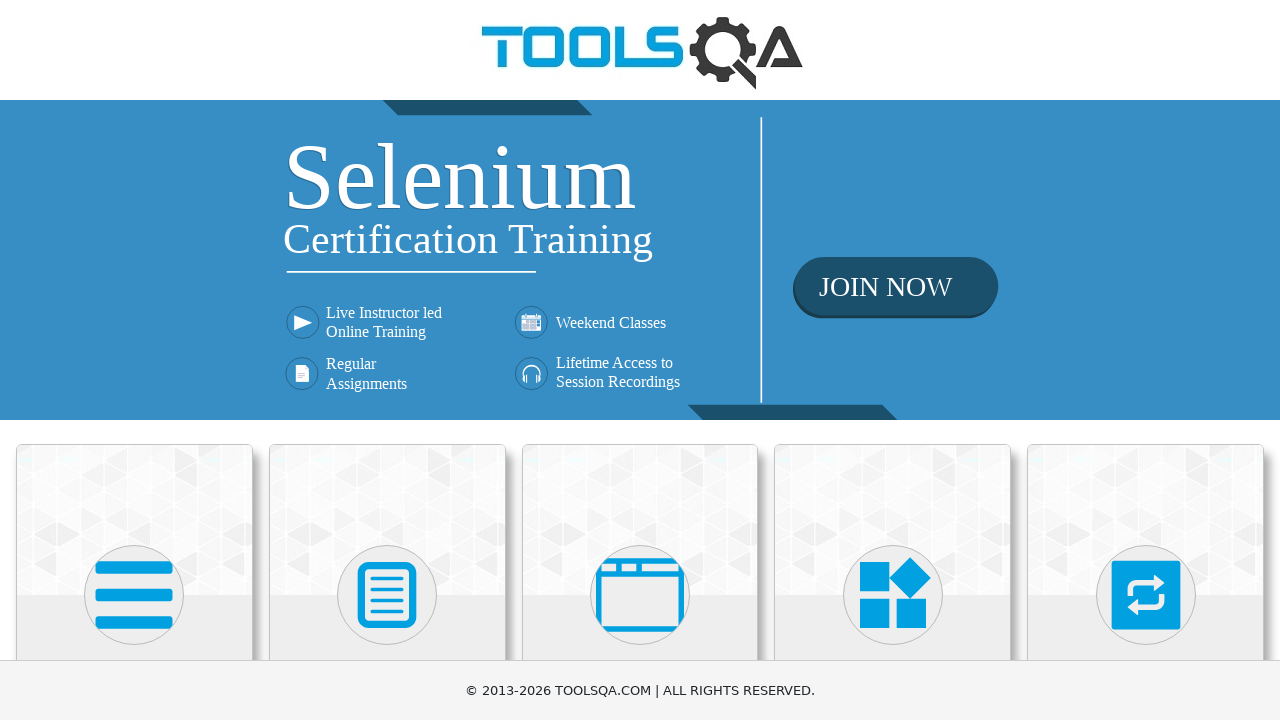

Scrolled Book Store Application card into view
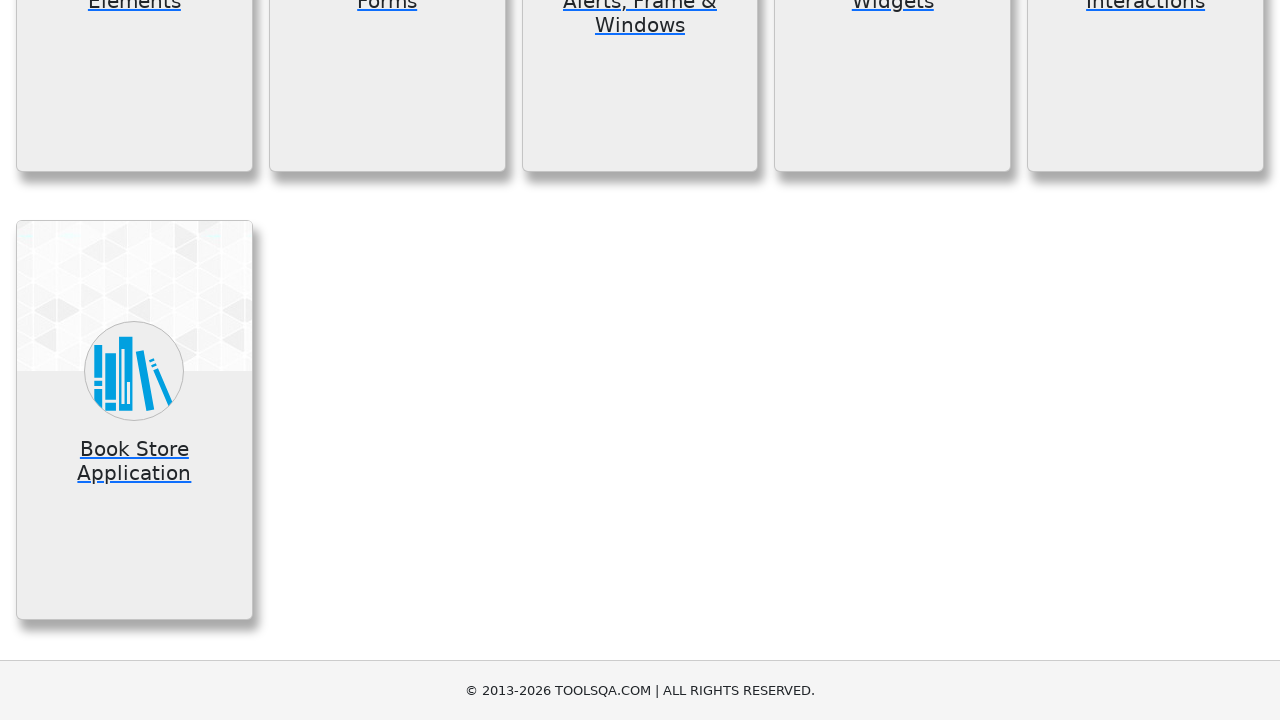

Clicked on Book Store Application card at (134, 465) on .card-body >> nth=5
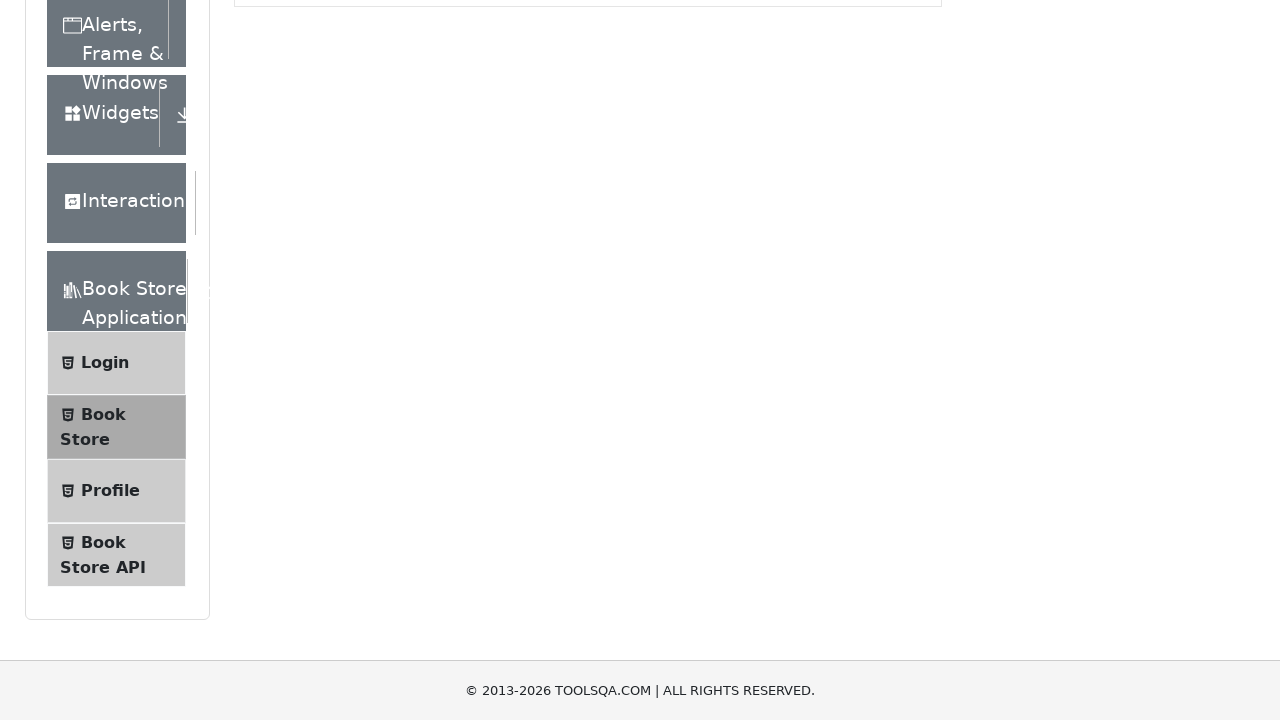

Verified navigation to Book Store Application page (URL contains '/books')
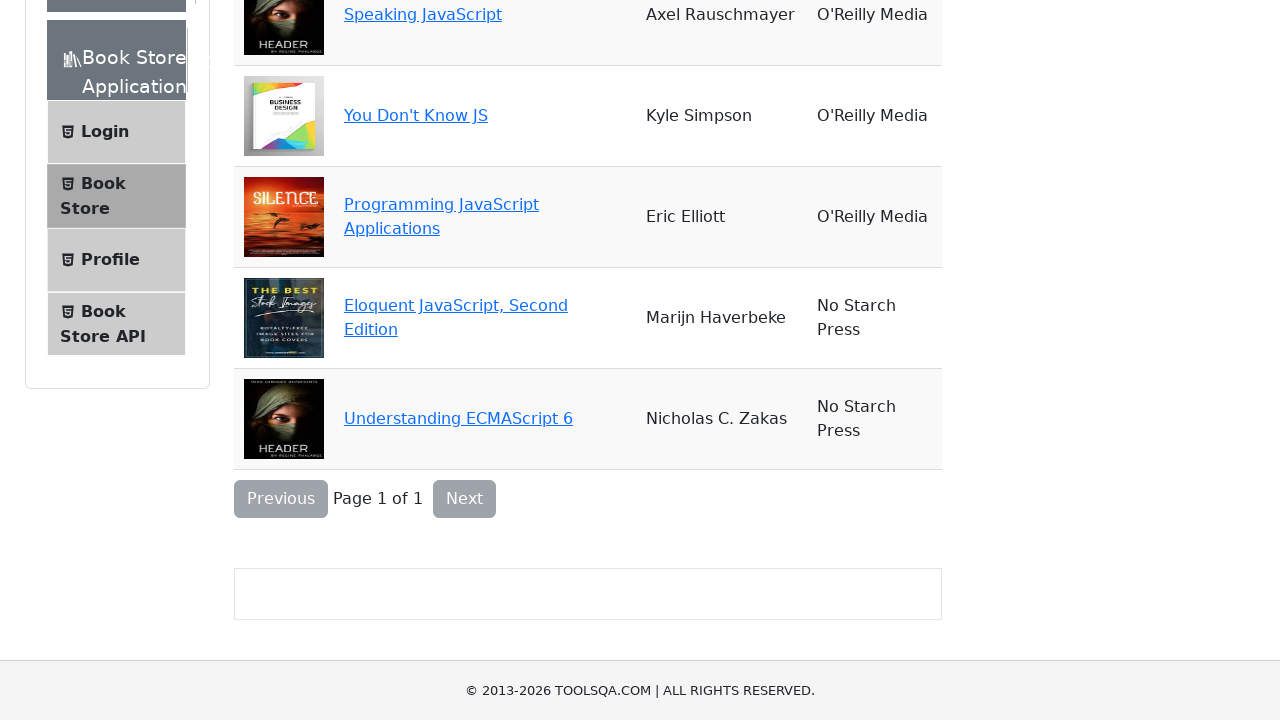

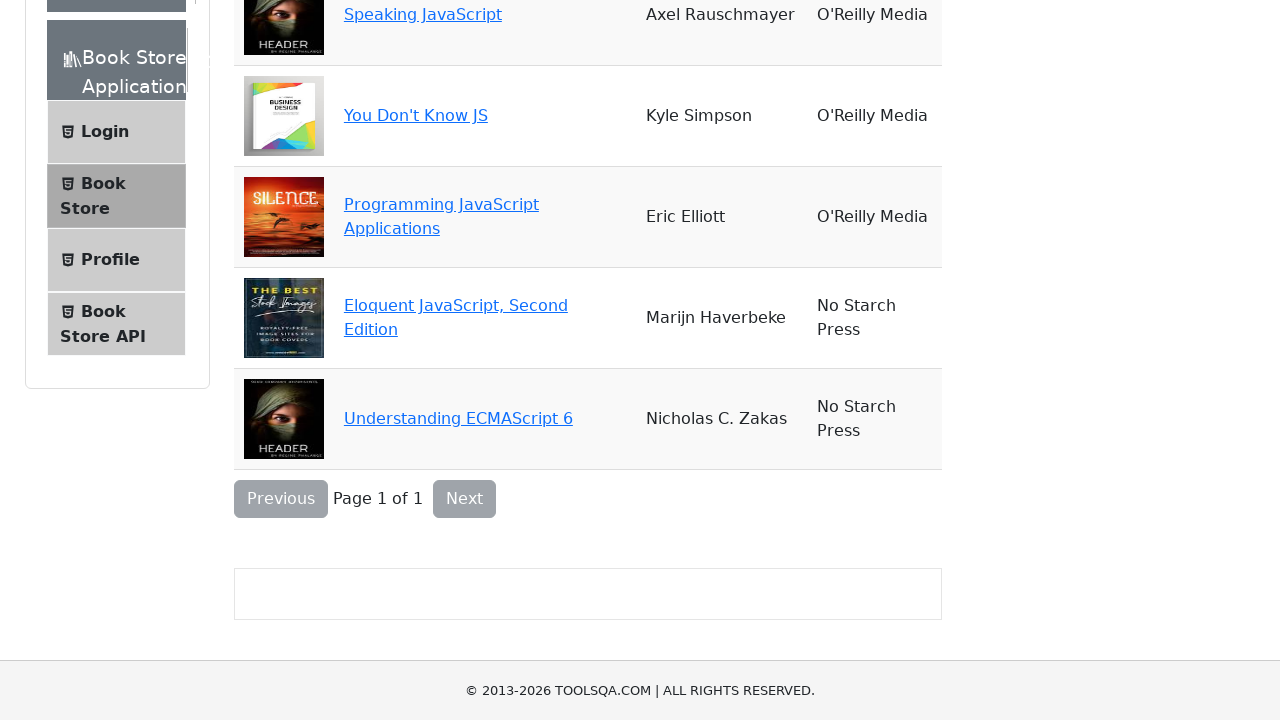